Tests multiple selection in a select element, choosing JavaScript and Python programming languages

Starting URL: https://osstep.github.io/action_selectOptions

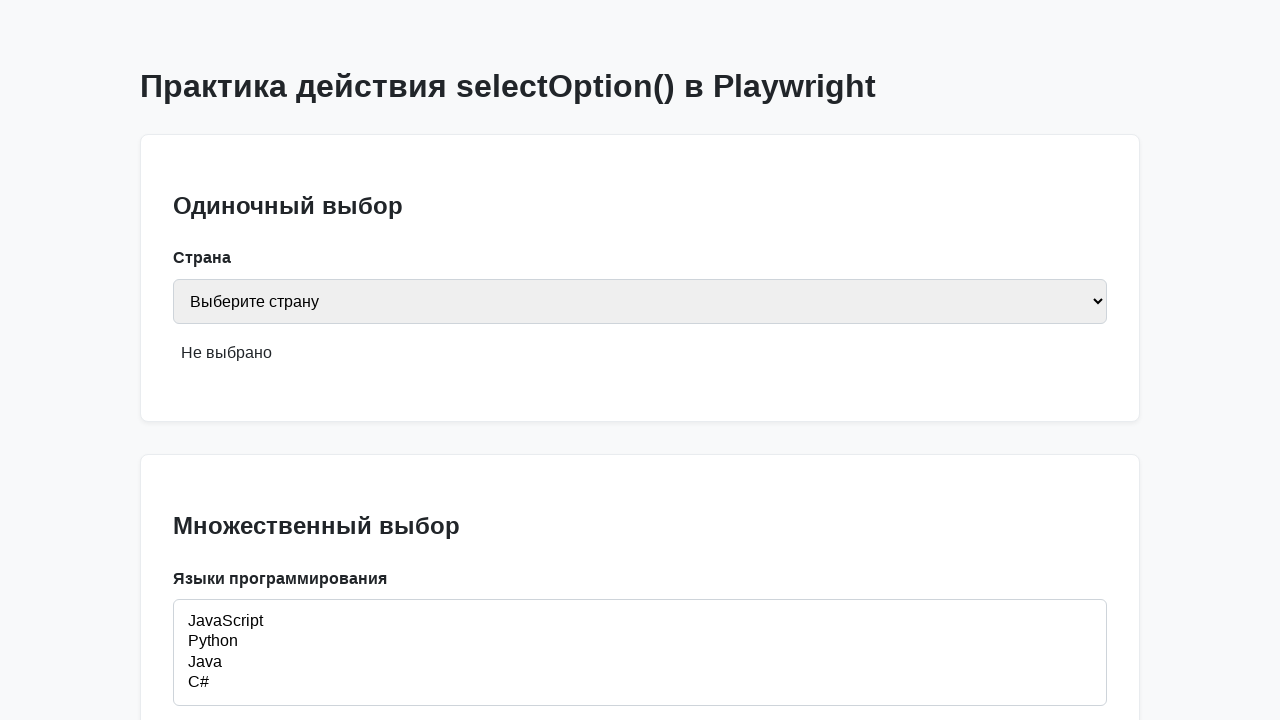

Located programming languages multi-select element by label
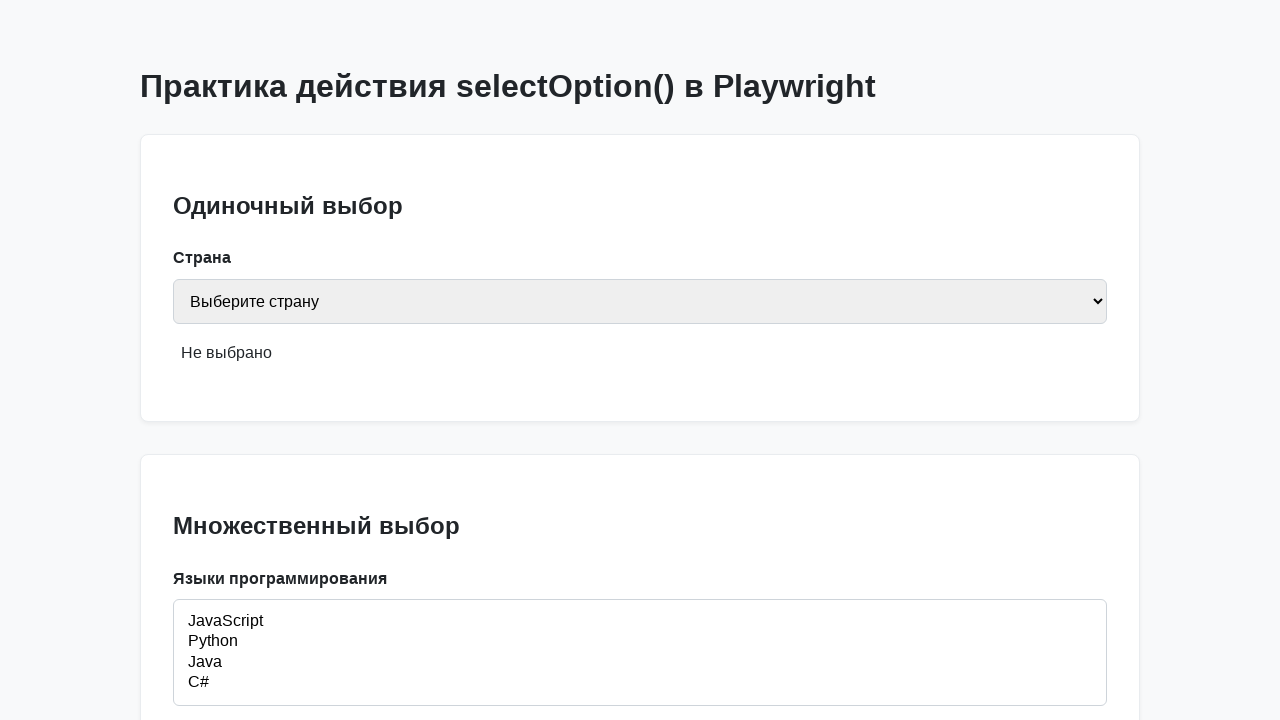

Selected JavaScript and Python programming languages from the multi-select on internal:label="\u042f\u0437\u044b\u043a\u0438 \u043f\u0440\u043e\u0433\u0440\u0
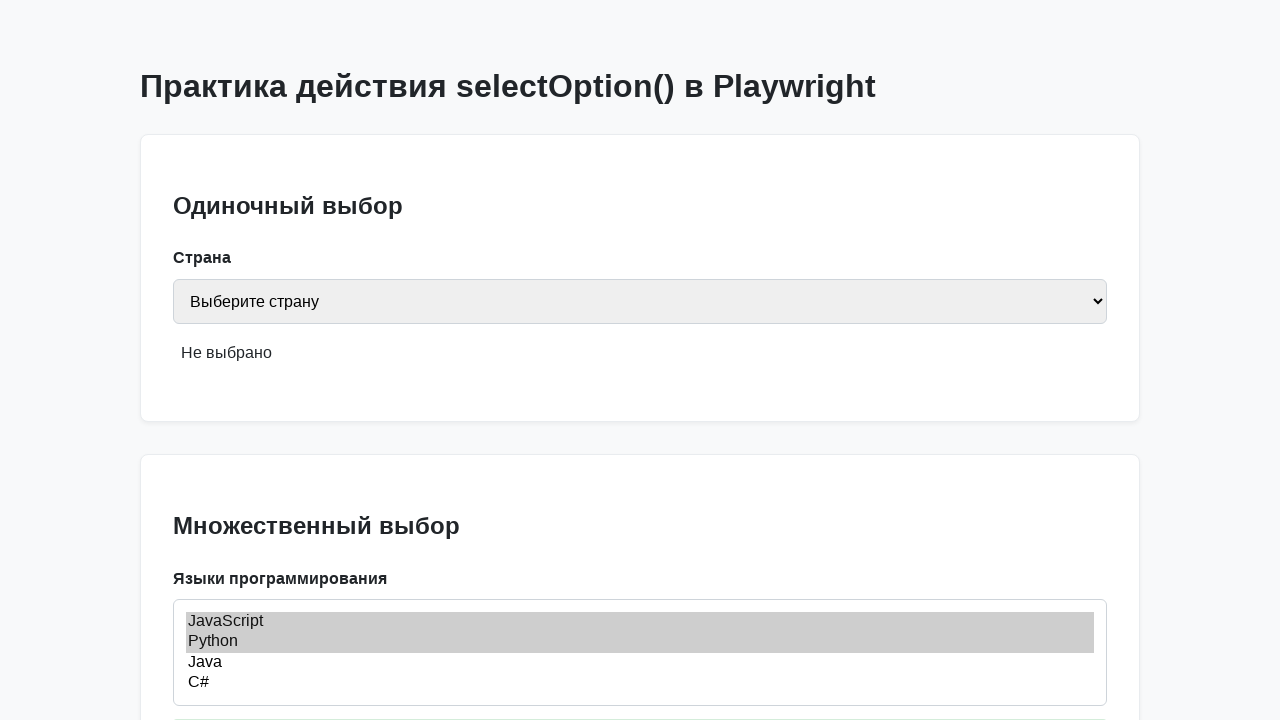

Selection feedback element appeared
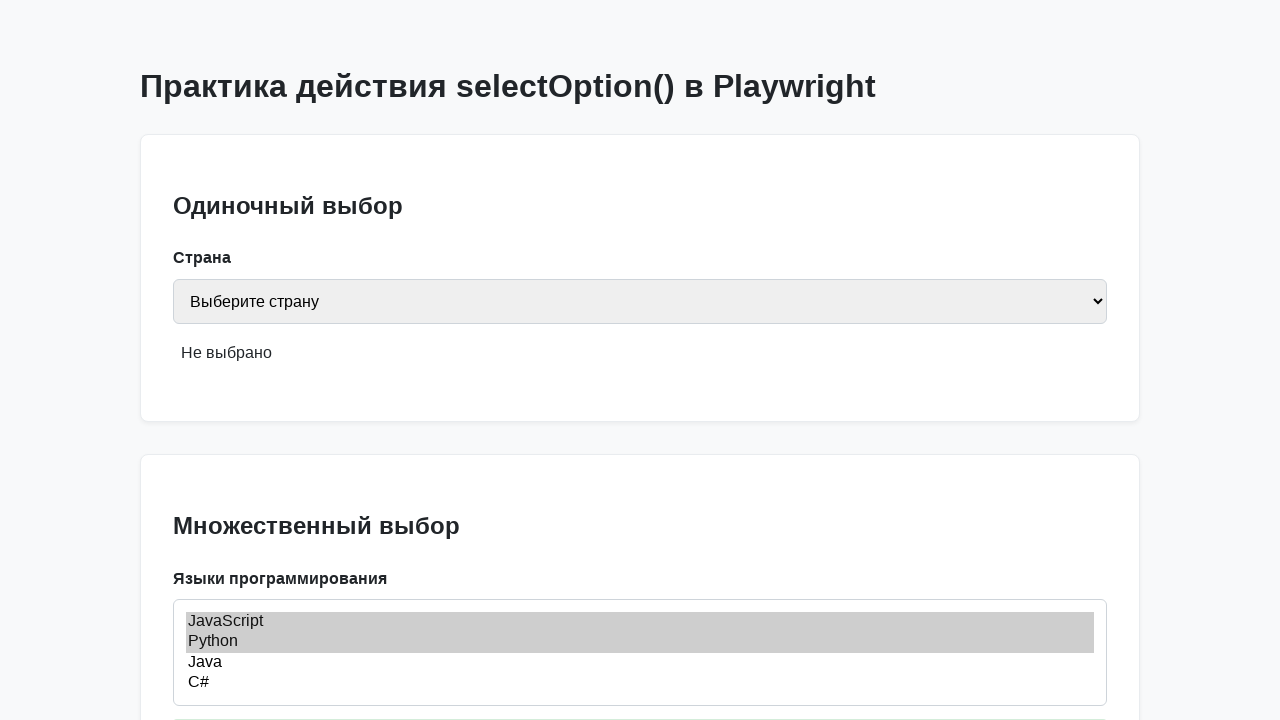

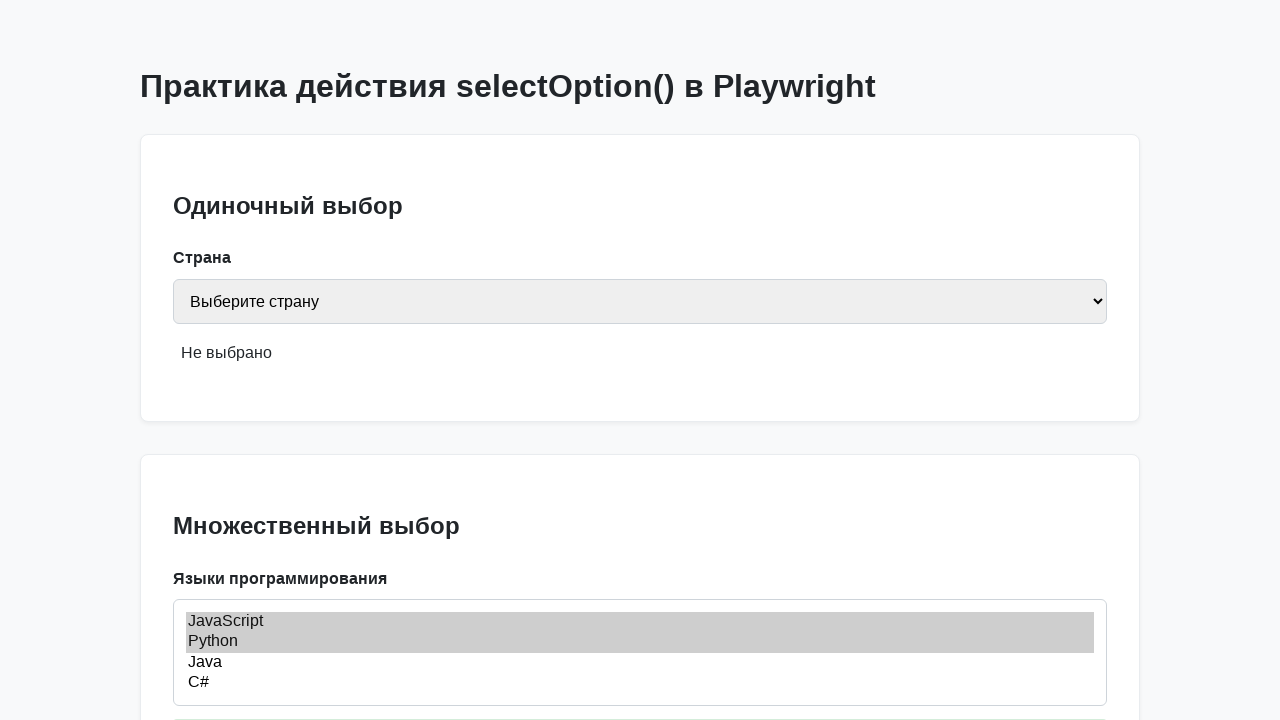